Tests the color picker slider functionality by dragging and dropping the slider handle to adjust color values

Starting URL: https://jqueryui.com/resources/demos/slider/colorpicker.html

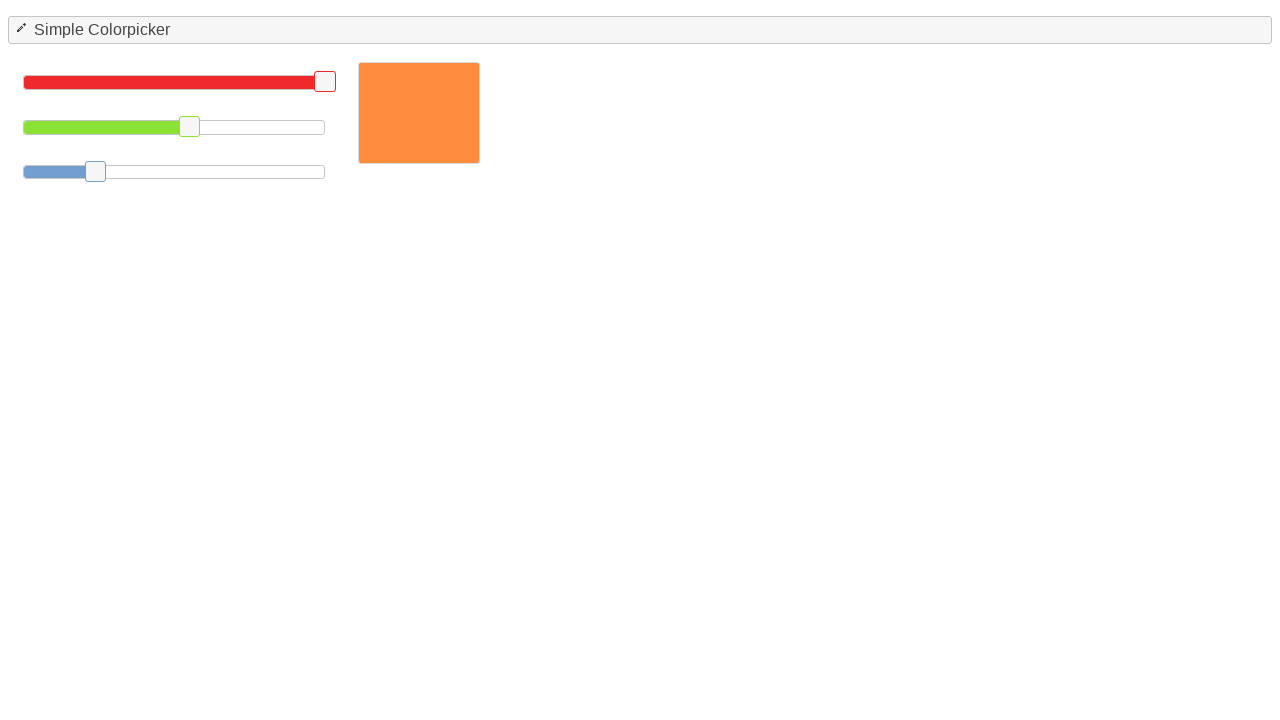

Located all slider handle elements
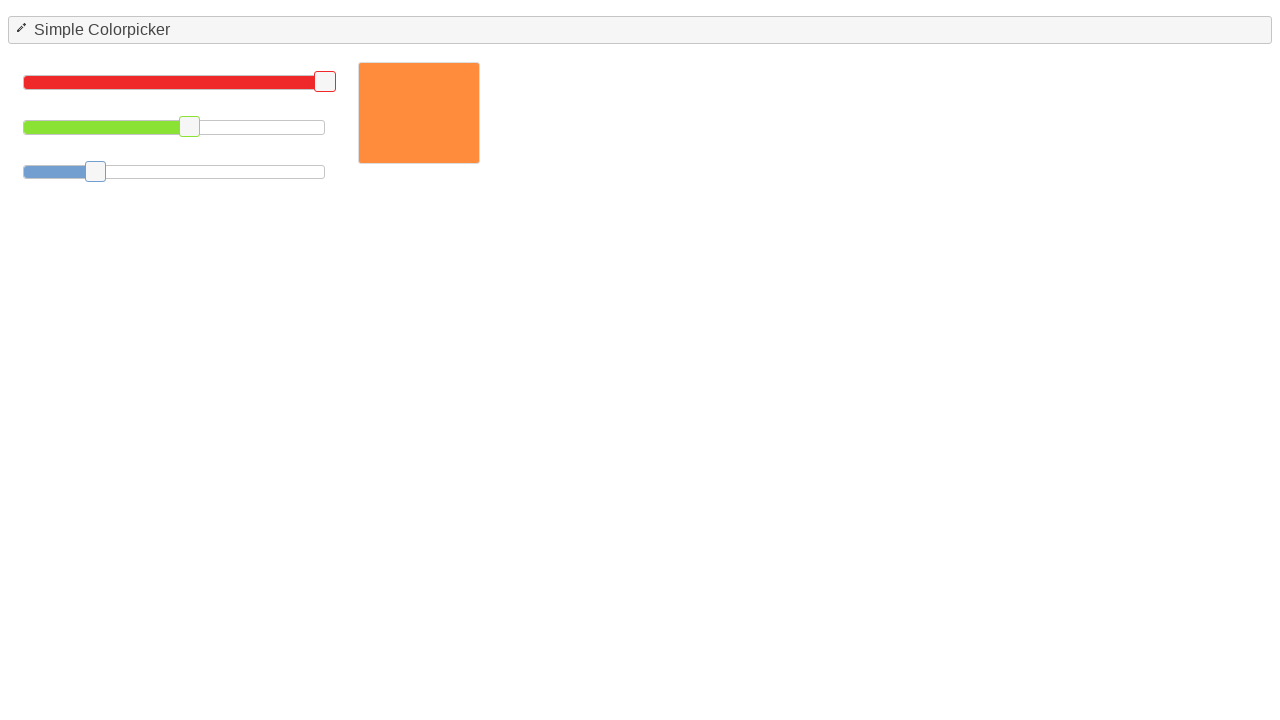

Selected the second slider handle (index 1)
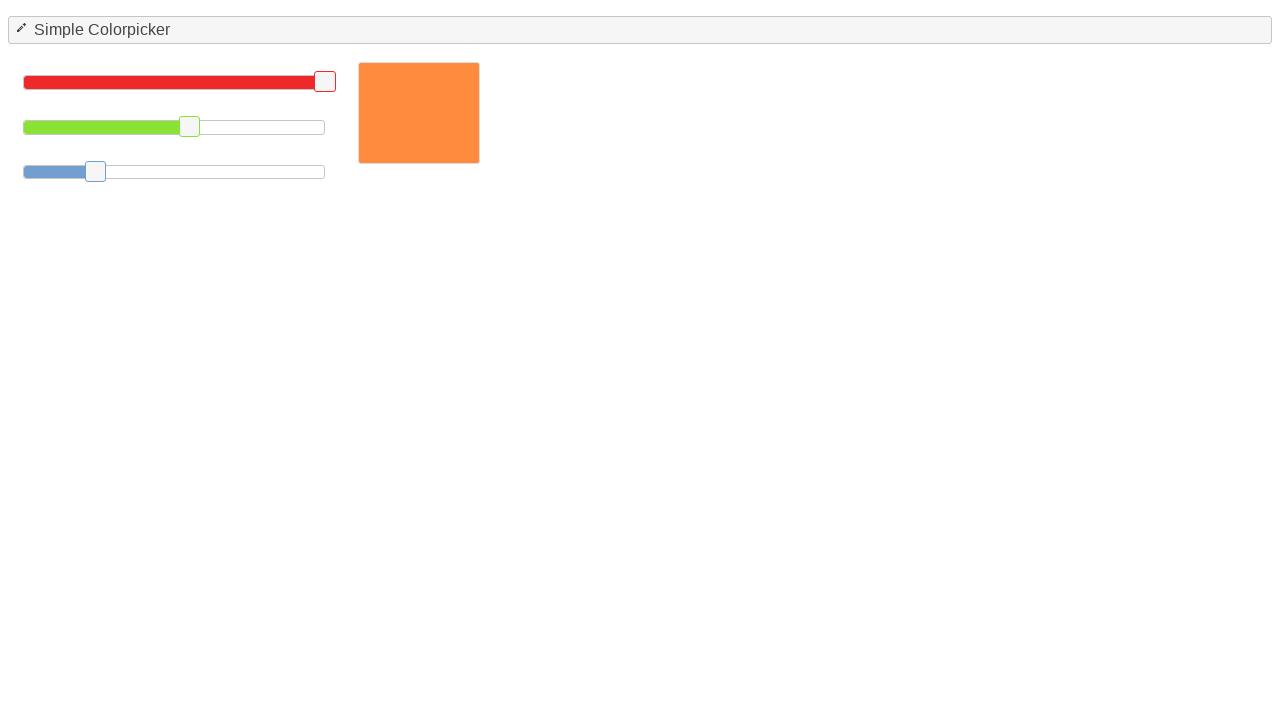

Dragged the second slider handle by offset (-120, 100) to adjust color value at (60, 217)
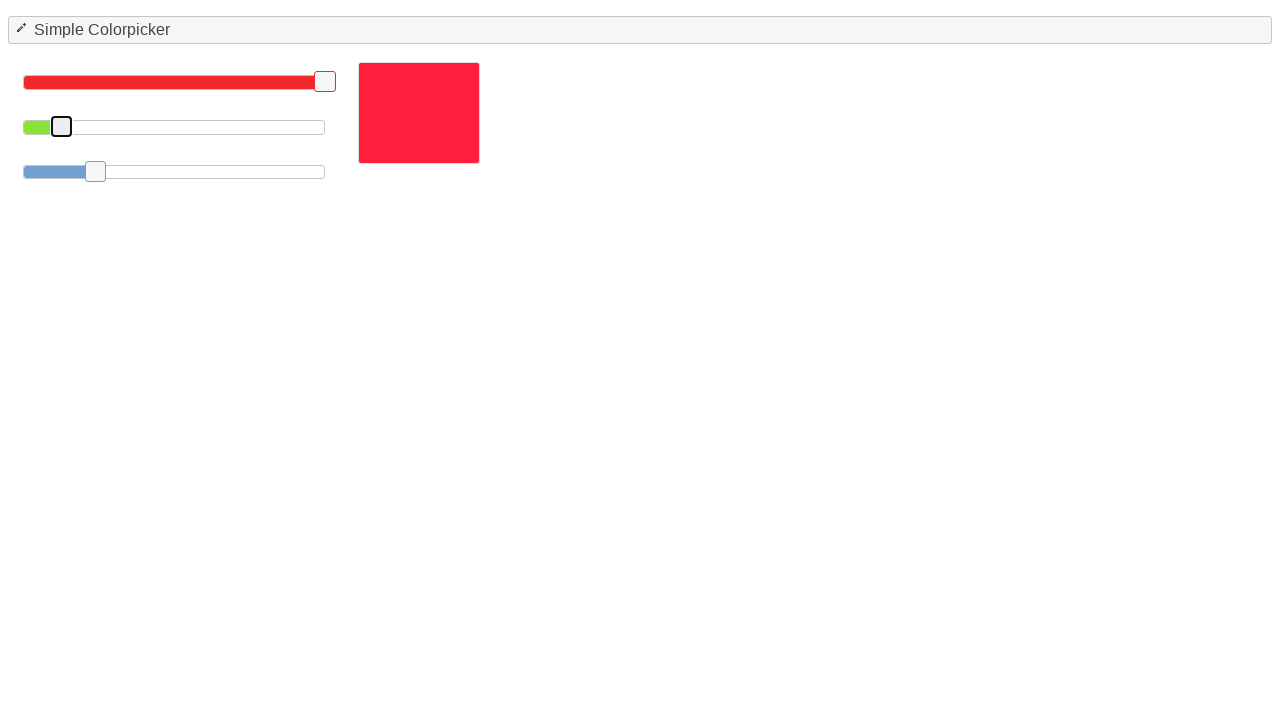

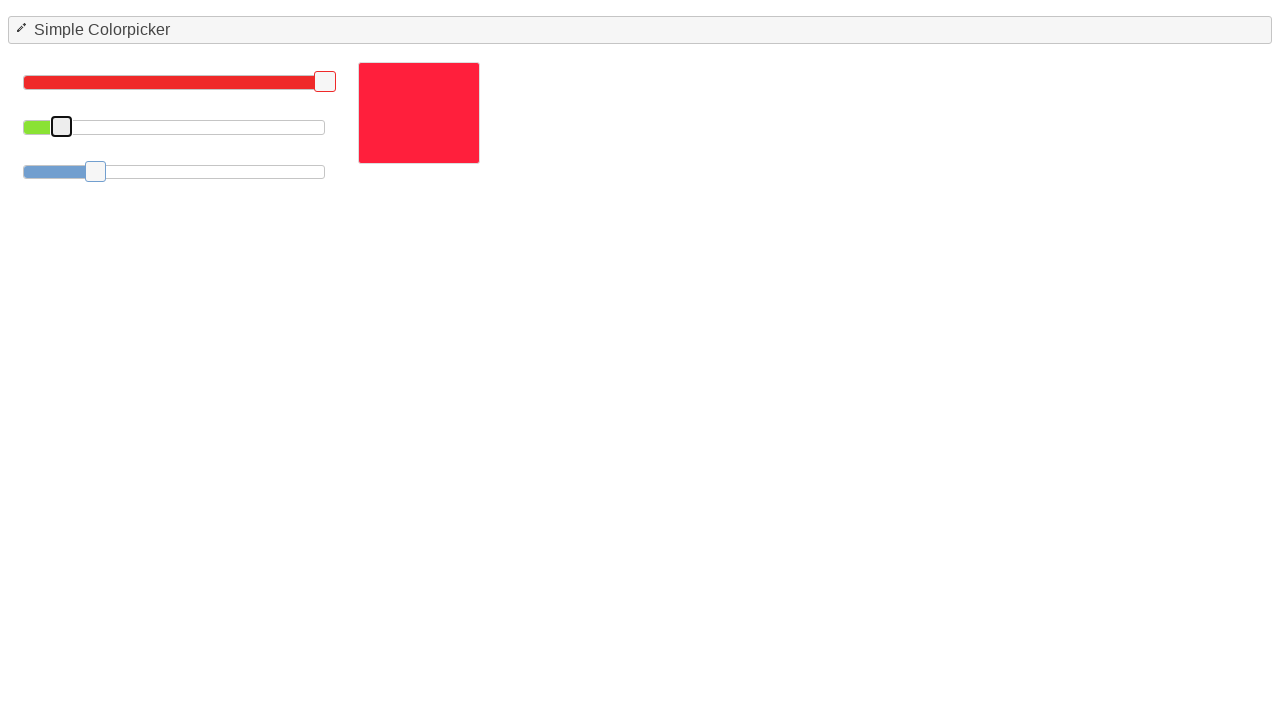